Tests radio button functionality by clicking three different radio buttons using different selector strategies (id, CSS selector, and XPath)

Starting URL: https://formy-project.herokuapp.com/radiobutton

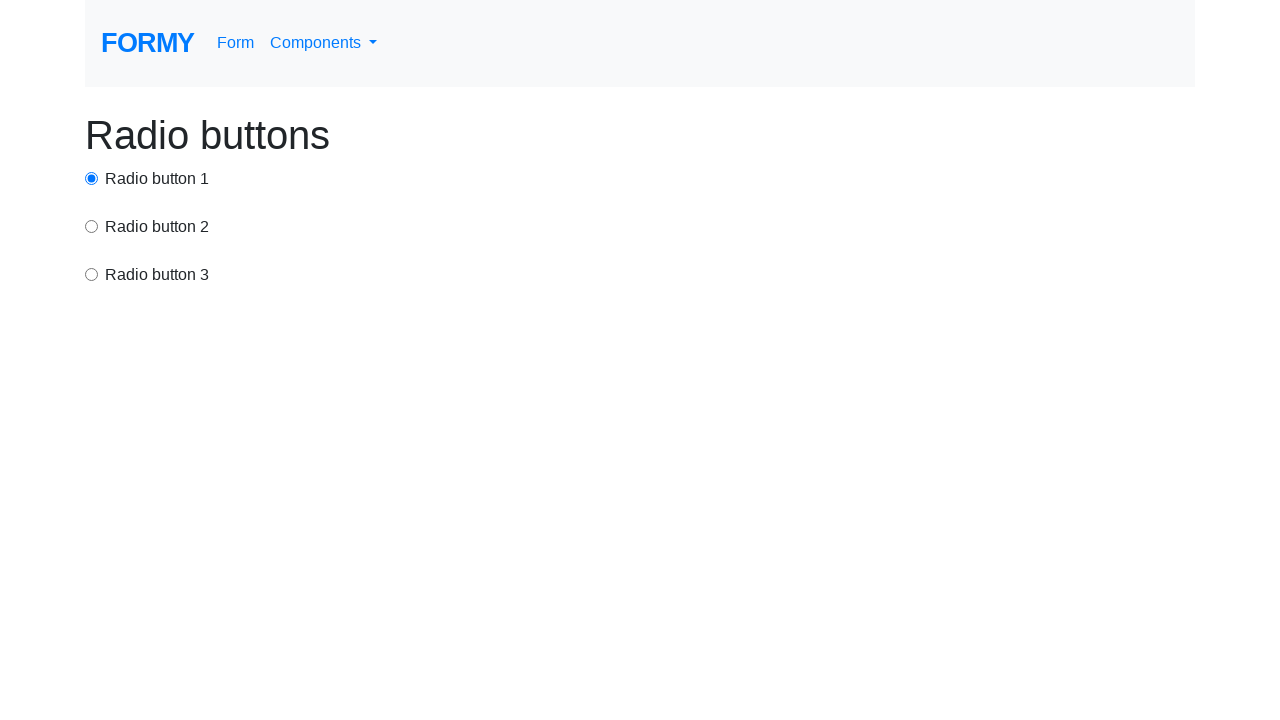

Clicked first radio button using id selector at (92, 178) on #radio-button-1
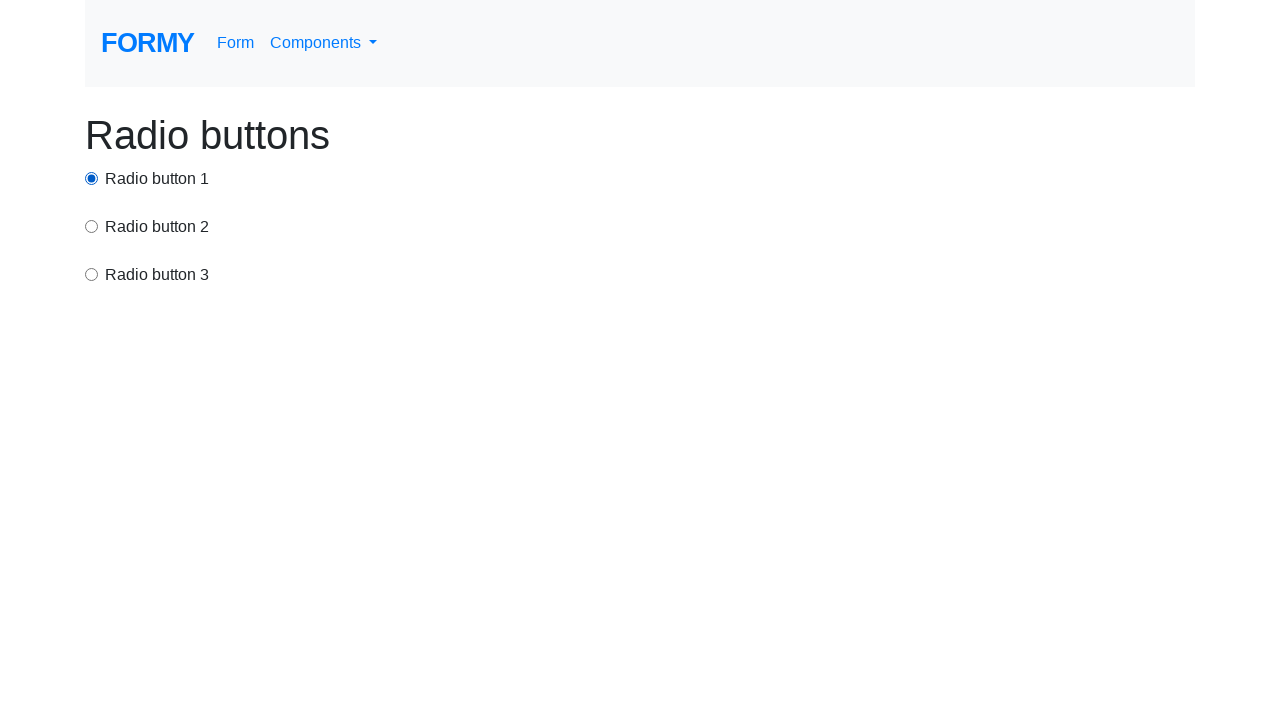

Clicked second radio button using CSS selector with value attribute at (92, 226) on input[value='option2']
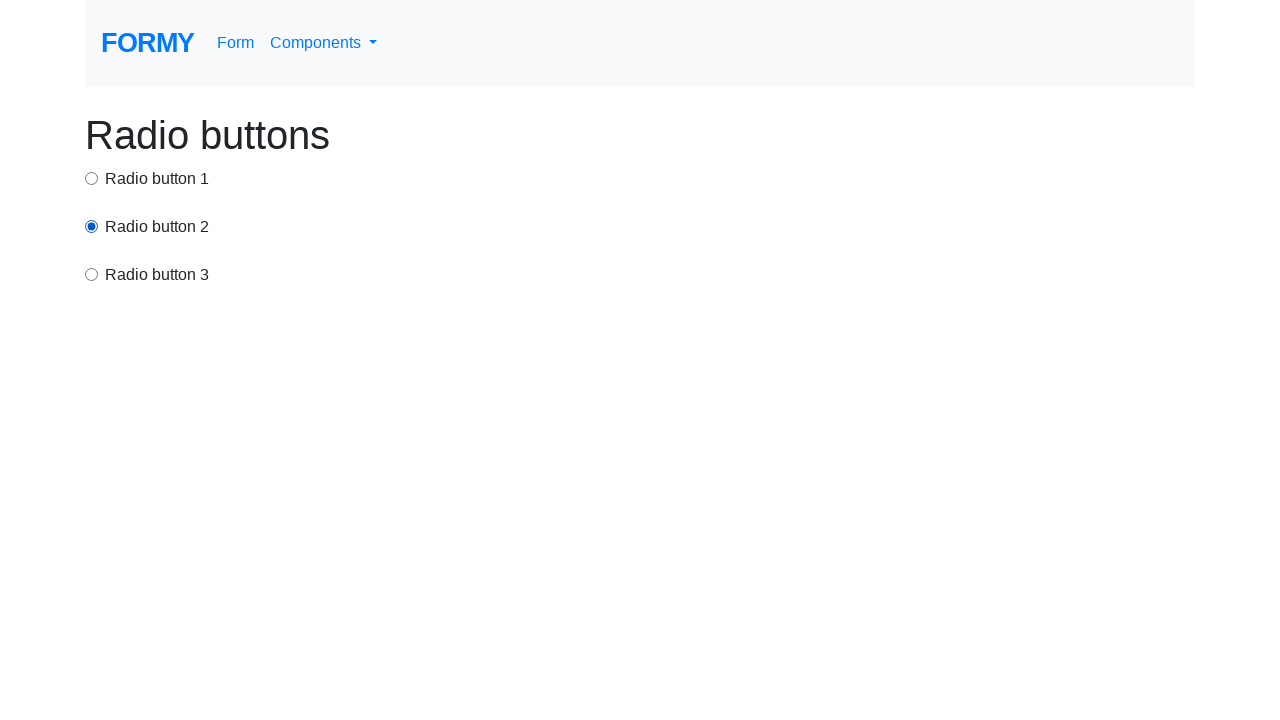

Clicked third radio button using XPath selector at (92, 274) on xpath=/html/body/div/div[3]/input
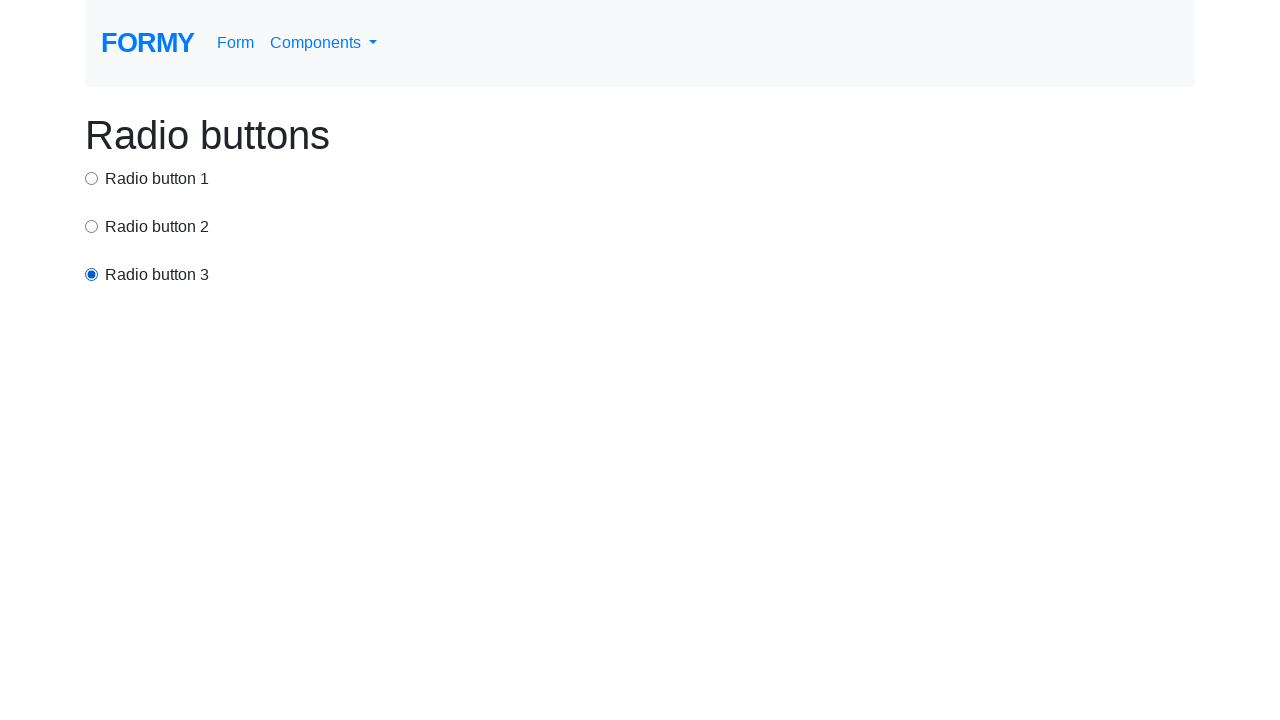

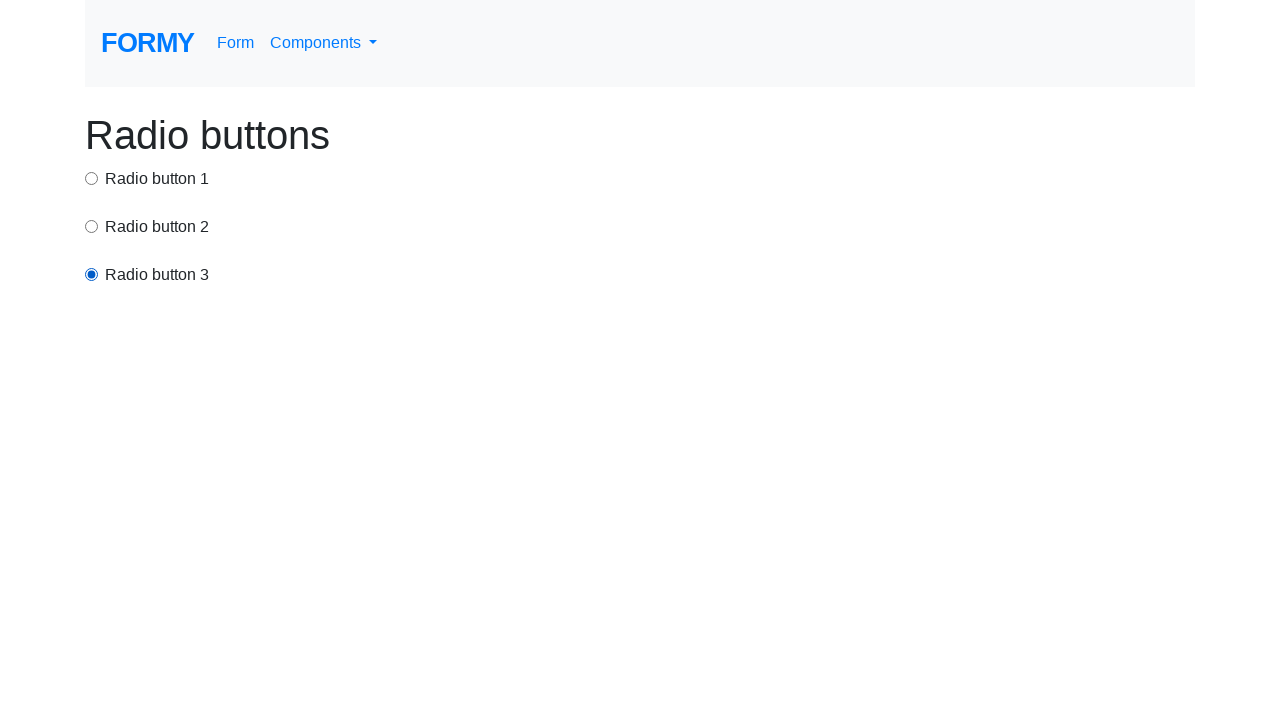